Tests browser navigation functionality including forward, back, and refresh operations between two different websites

Starting URL: https://www.saucedemo.com/

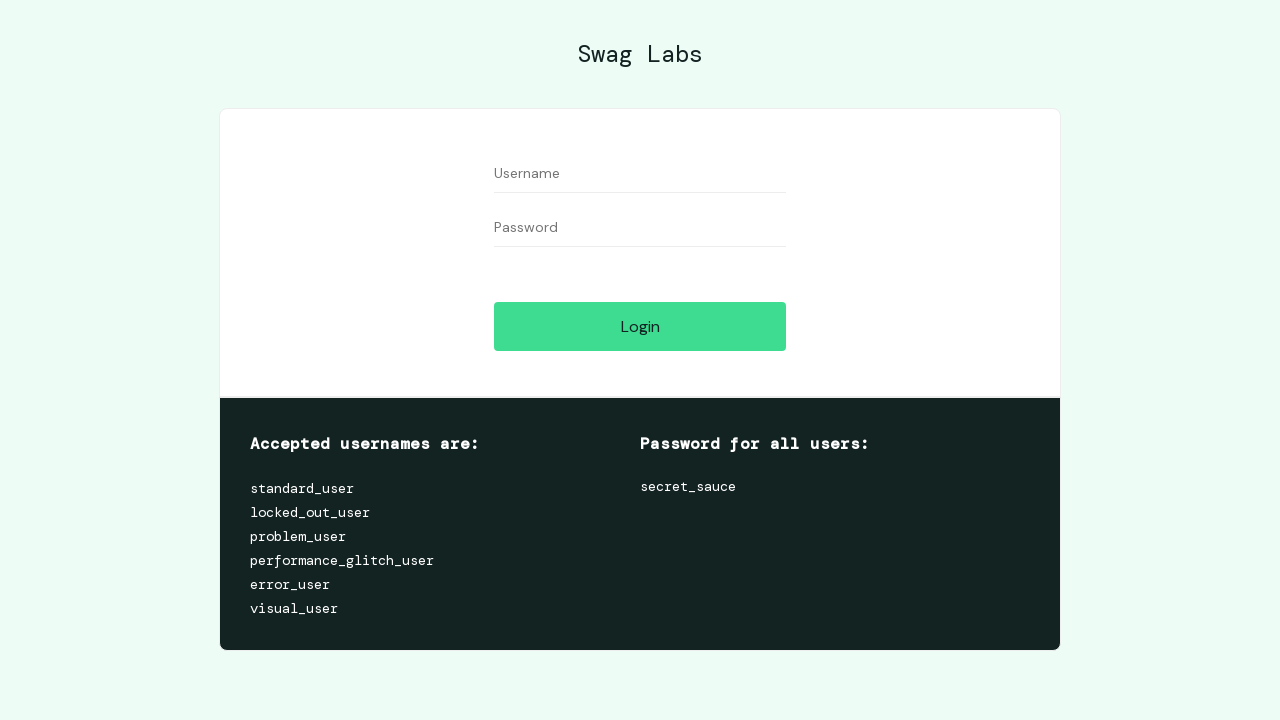

Verified initial page title is 'Swag Labs'
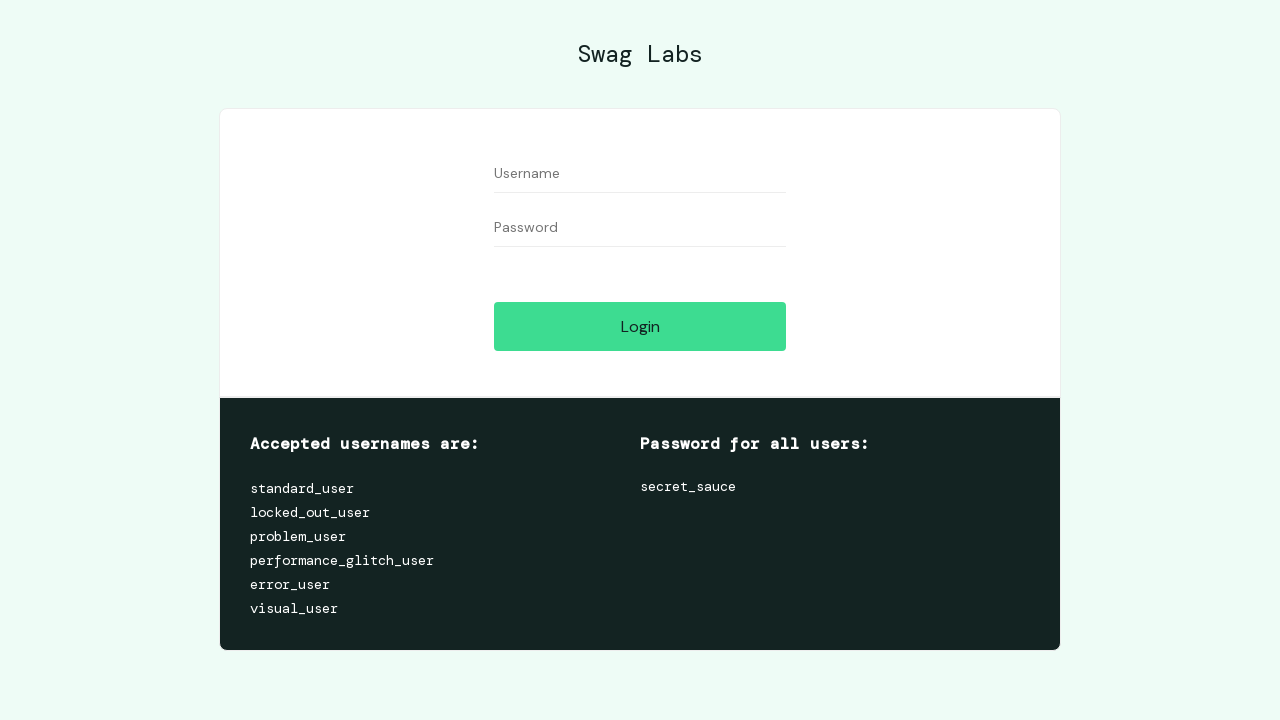

Verified initial URL is 'https://www.saucedemo.com/'
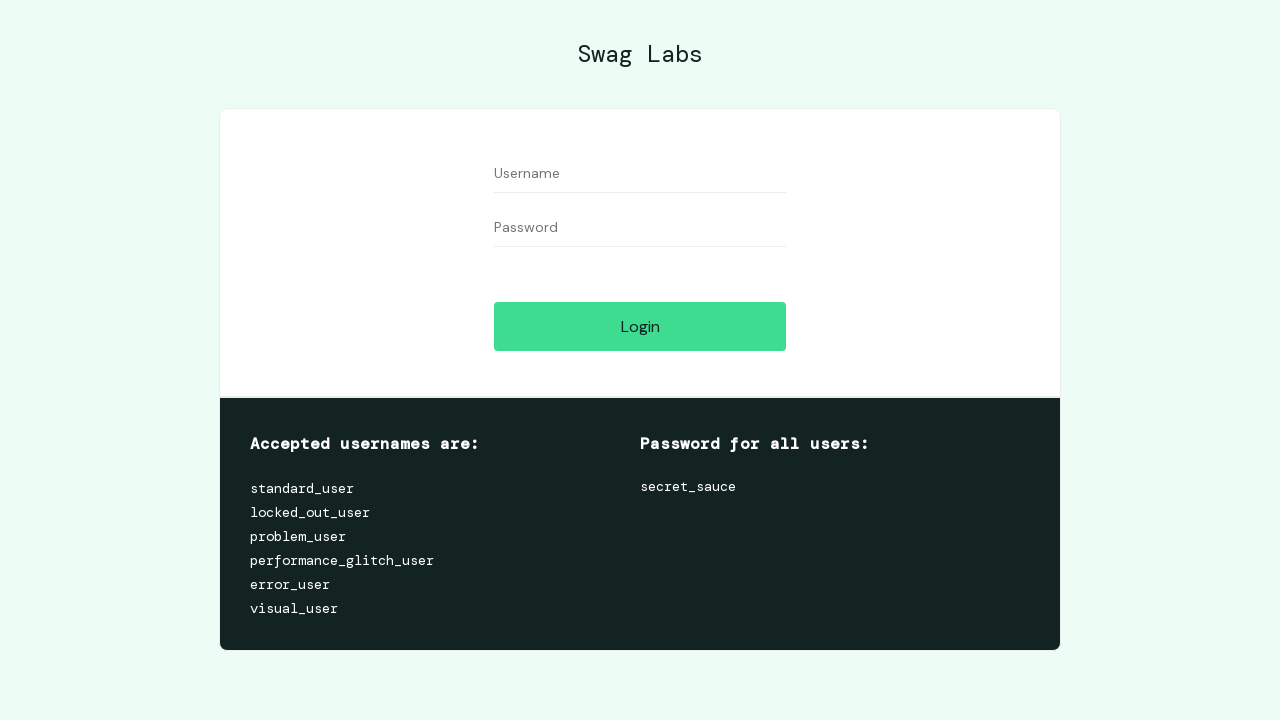

Navigated to 'https://the-internet.herokuapp.com/abtest'
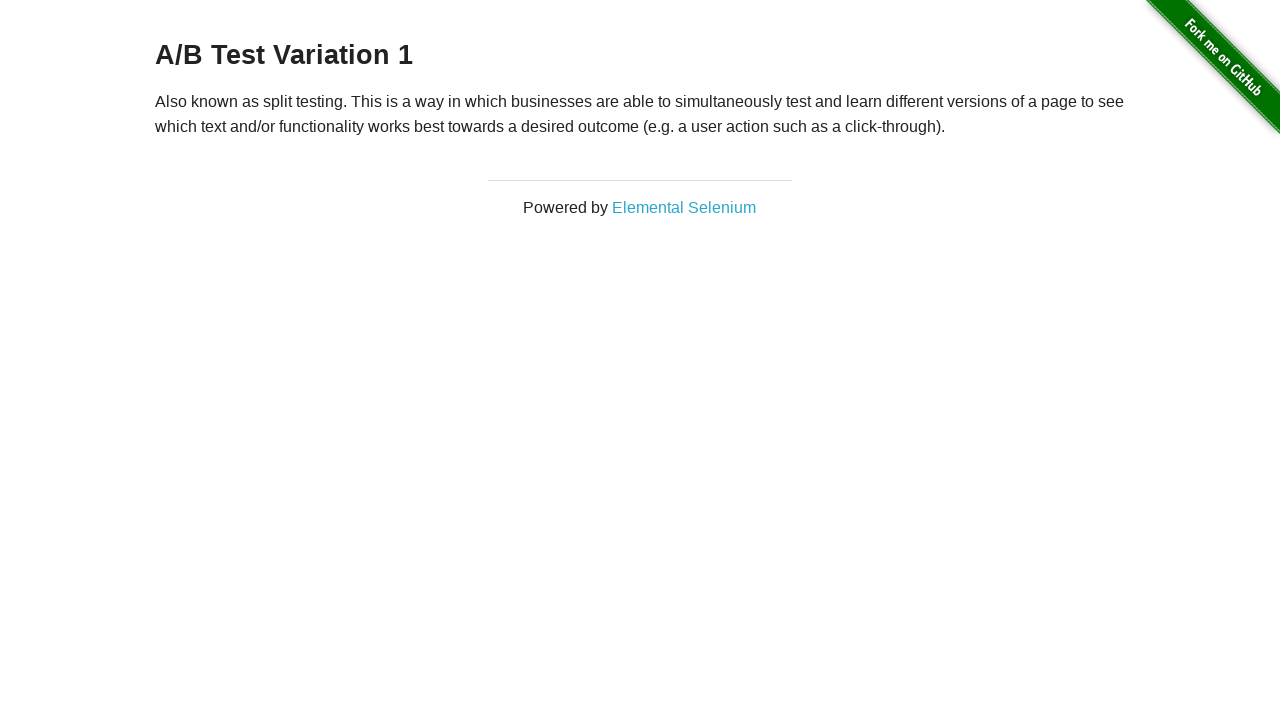

Verified page title is 'The Internet'
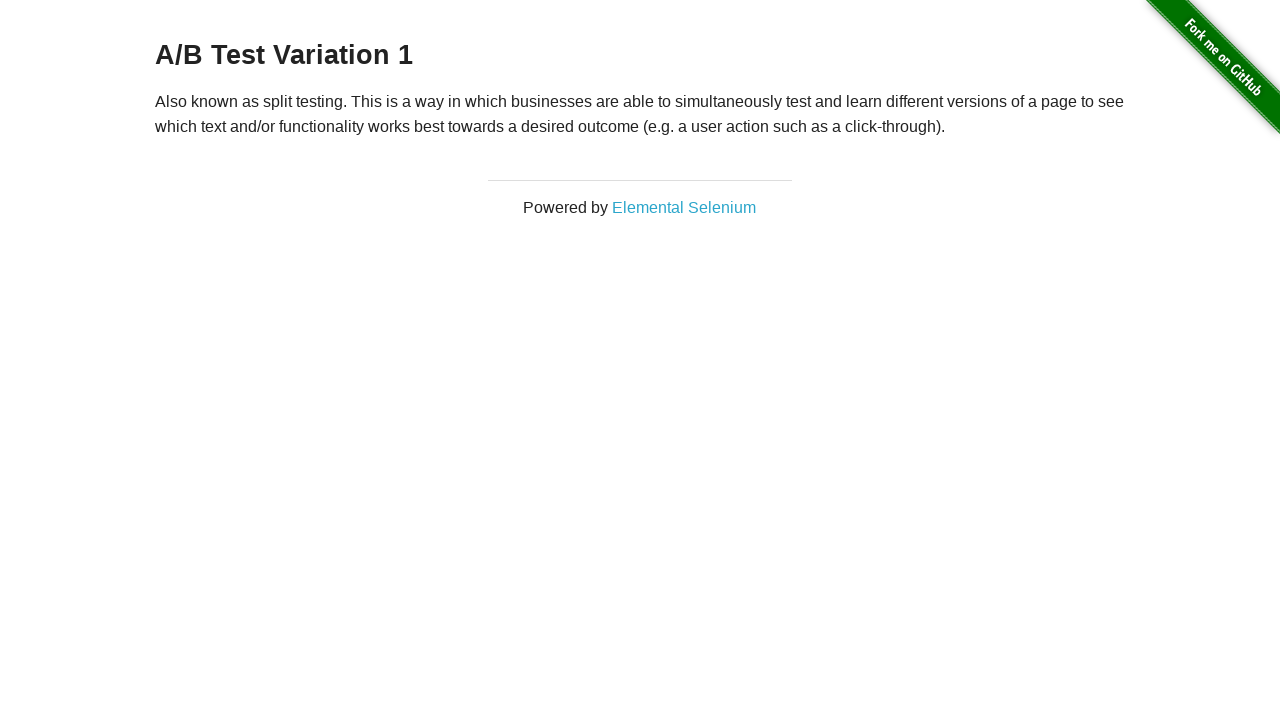

Navigated back to previous page
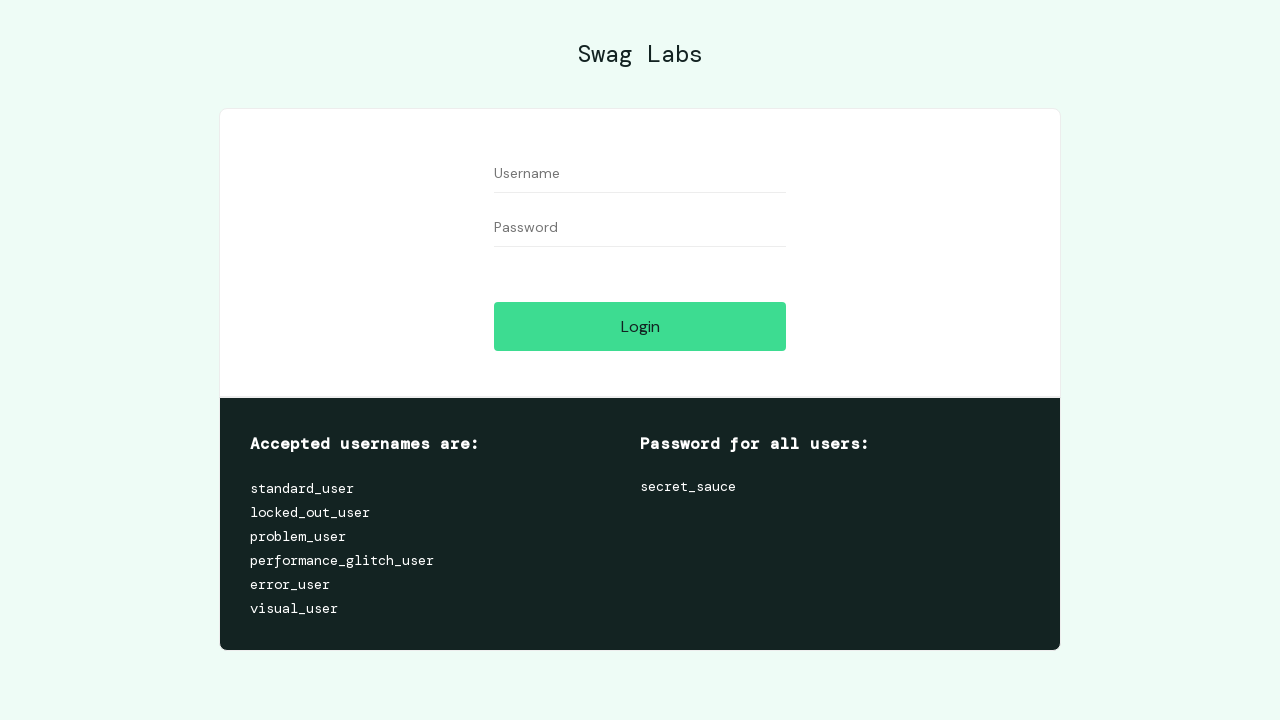

Verified page title after back navigation is 'Swag Labs'
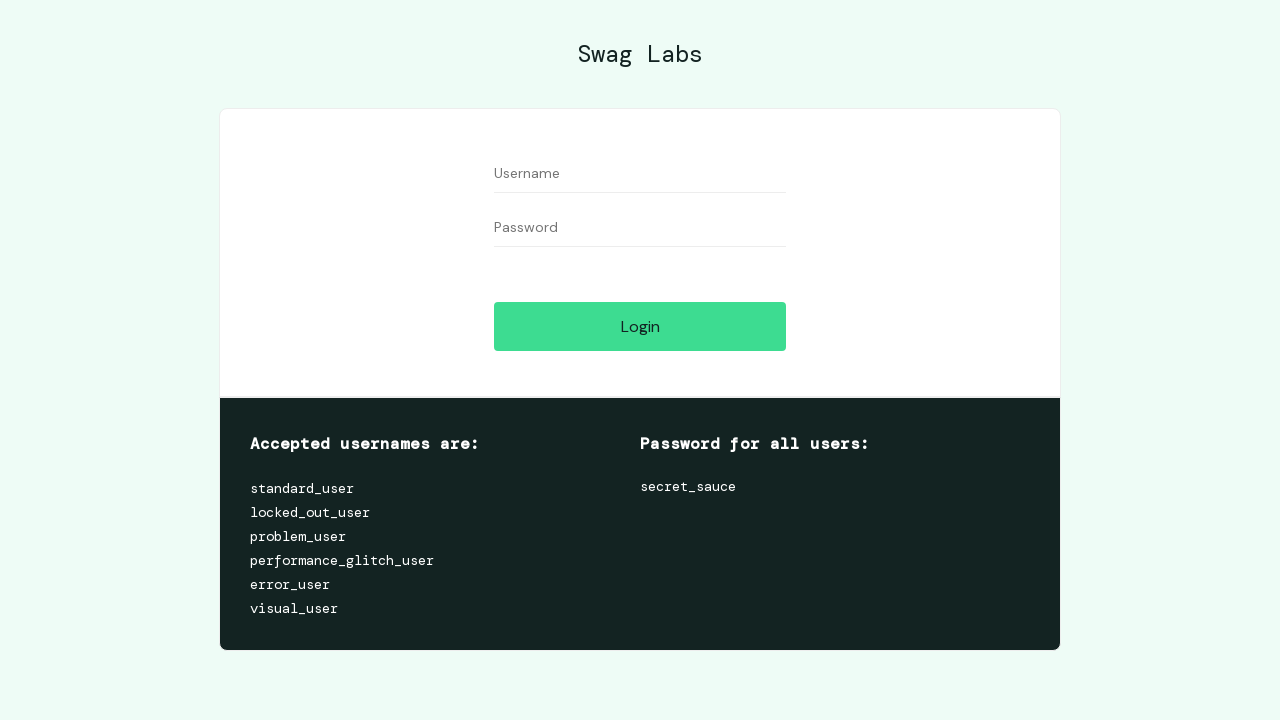

Navigated forward to the second page
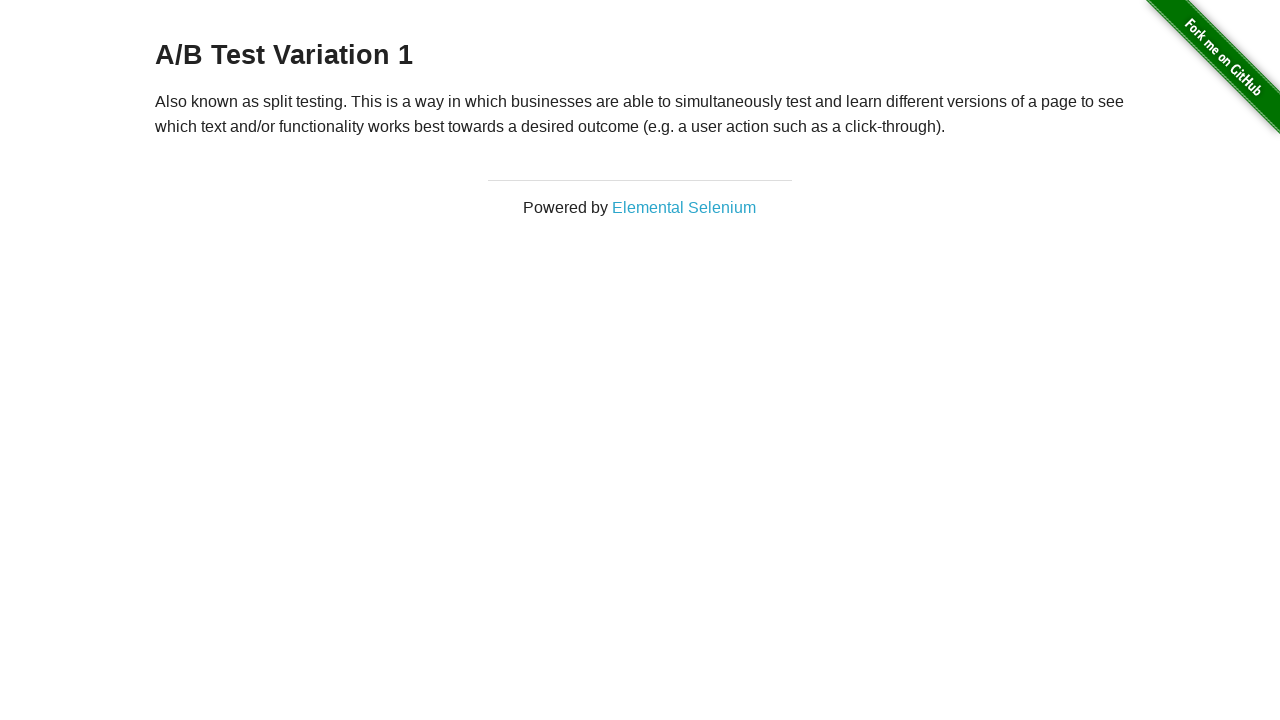

Verified page title after forward navigation is 'The Internet'
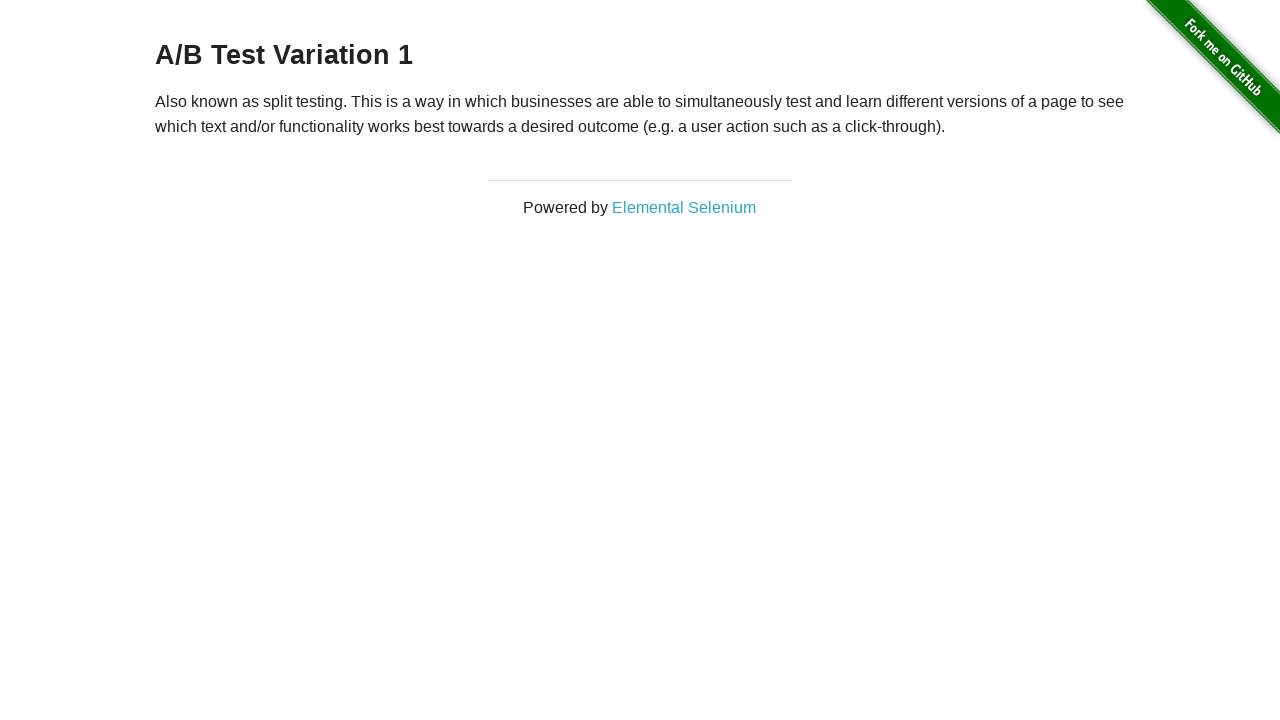

Refreshed the current page
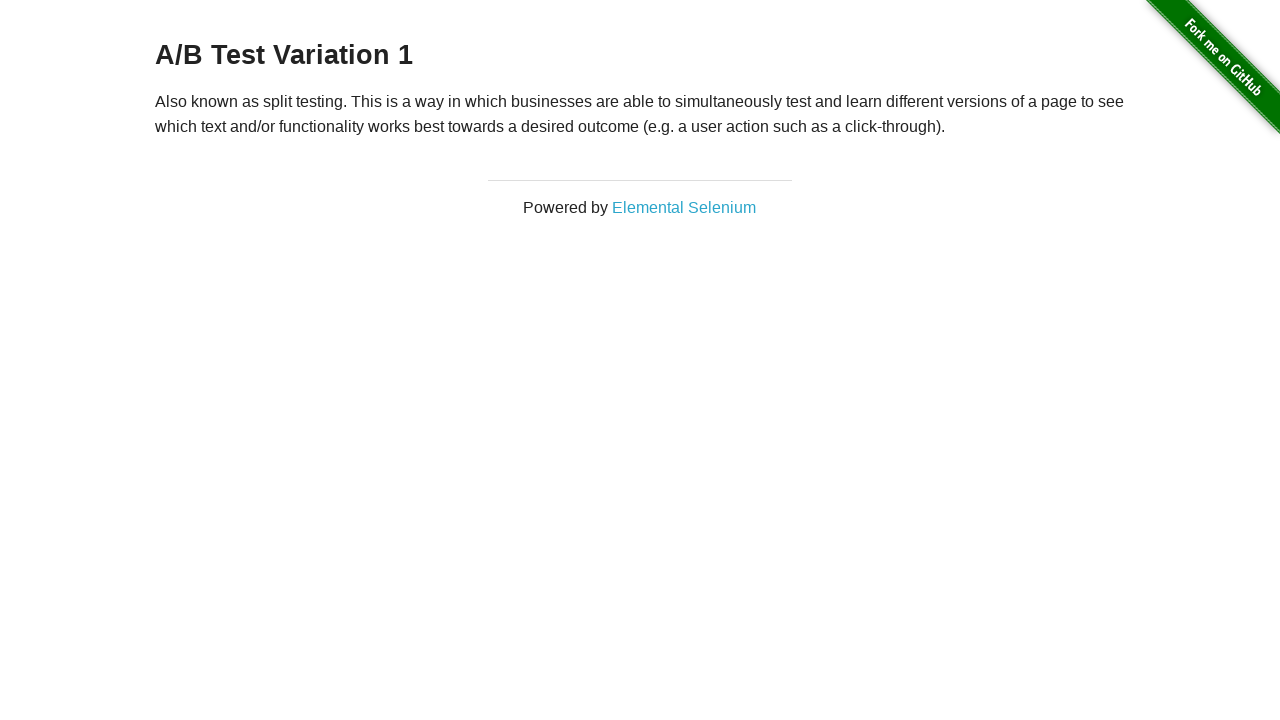

Verified page title after refresh is 'The Internet'
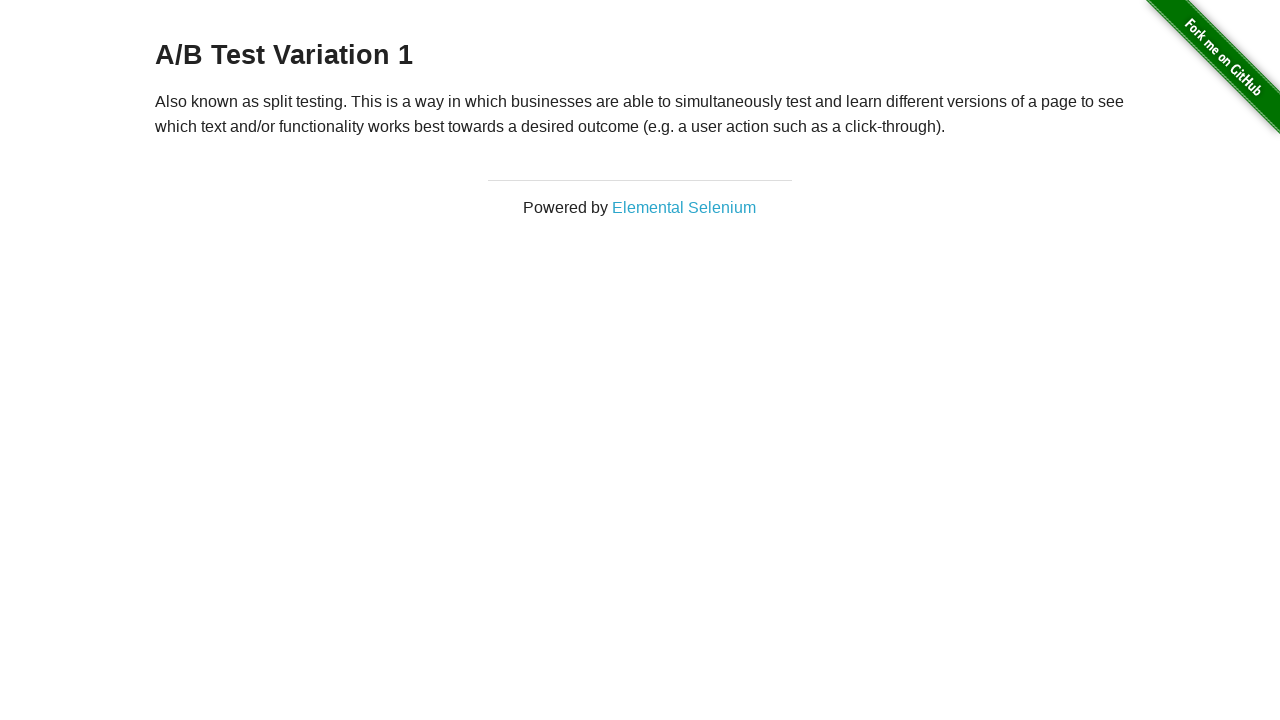

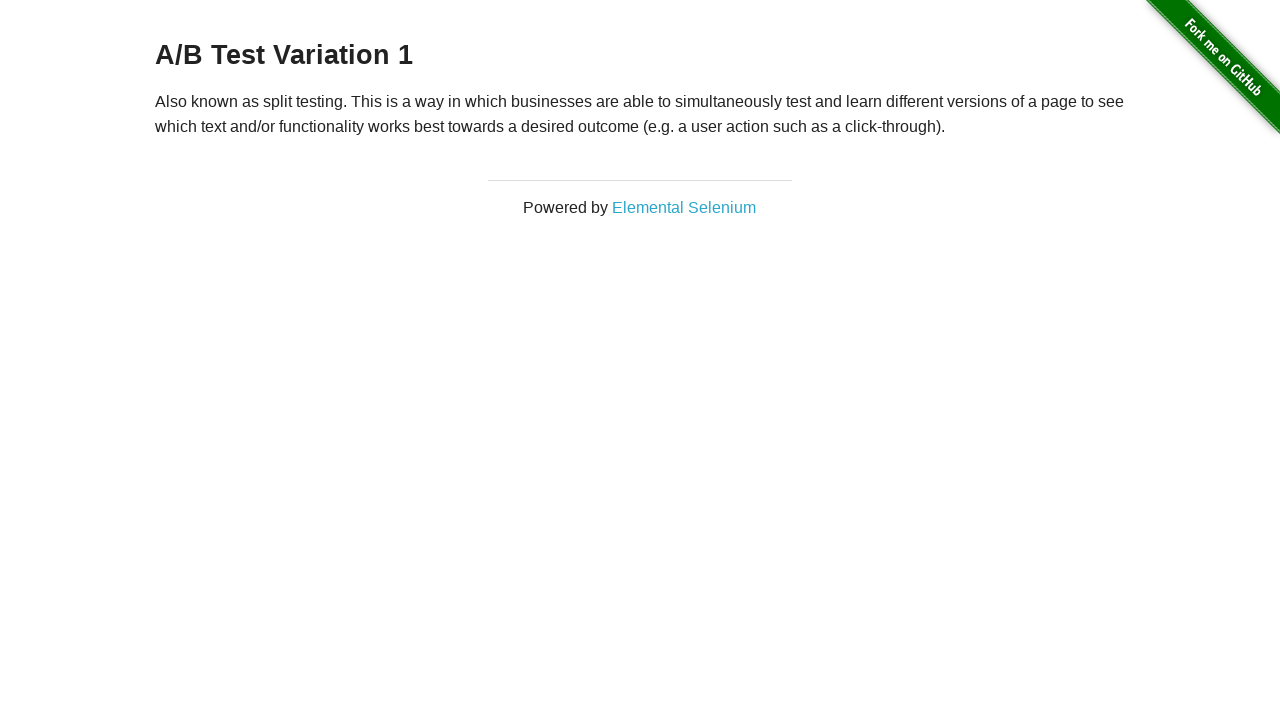